Tests the complete flight booking flow on BlazeDemo by selecting departure and destination cities, choosing a flight, and filling out passenger and payment information

Starting URL: https://blazedemo.com/

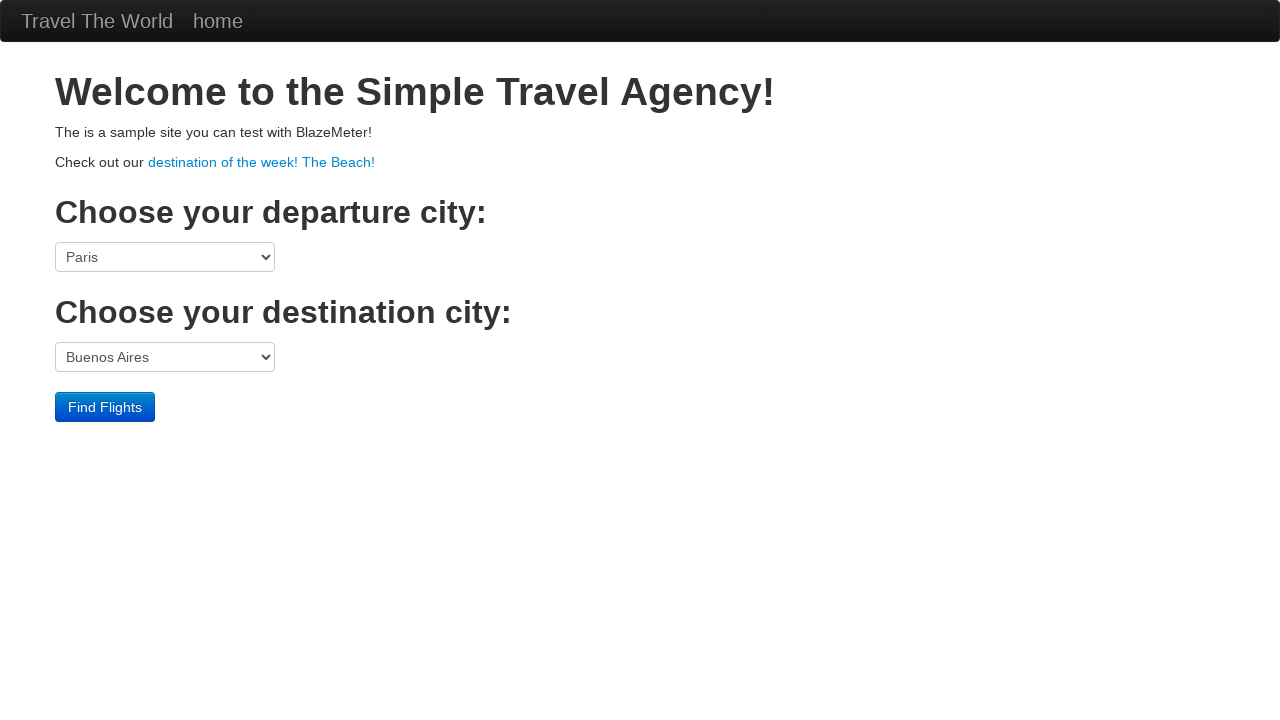

Selected San Diego as departure city on xpath=/html/body/div[3]/form/select[1]
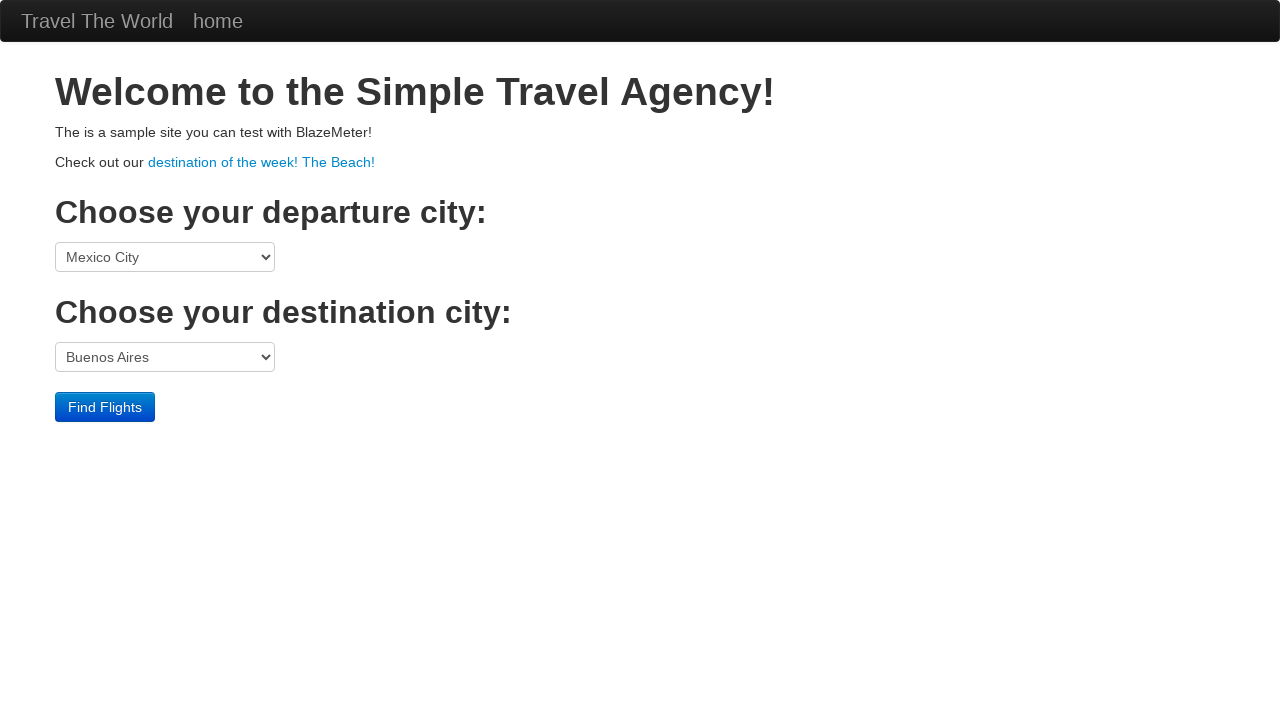

Selected Berlin as destination city on xpath=/html/body/div[3]/form/select[2]
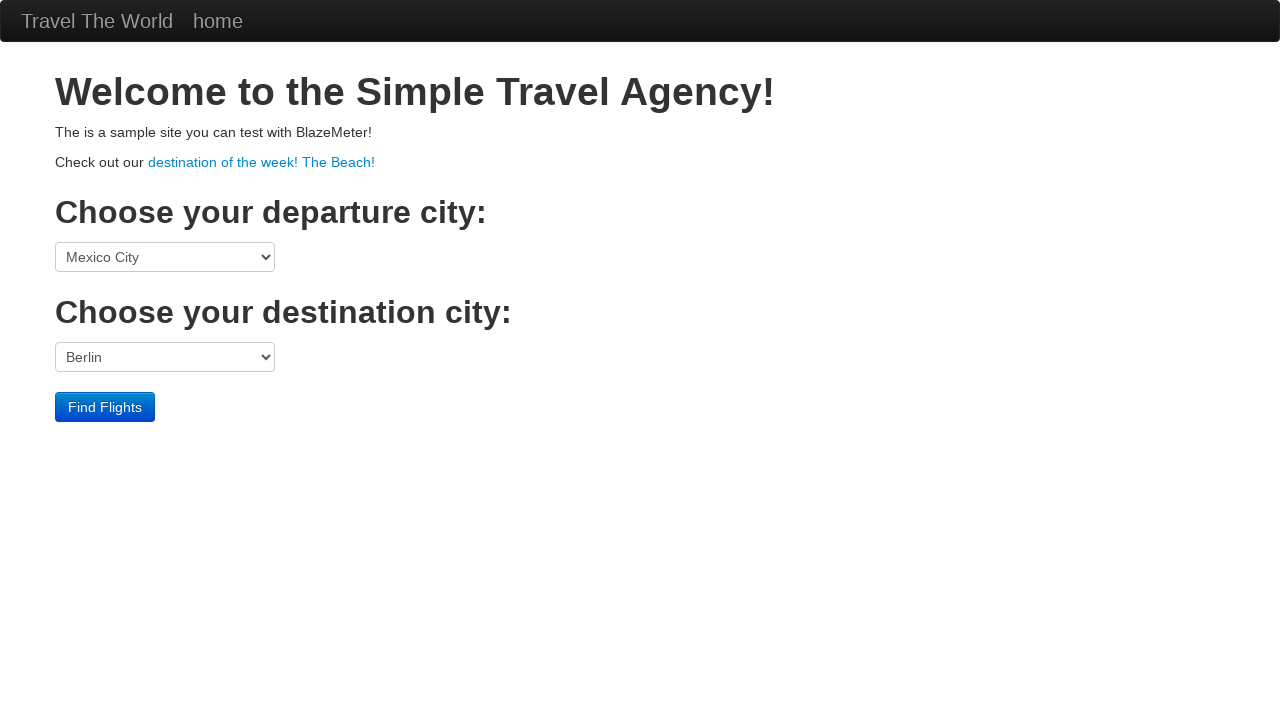

Clicked Find Flights button at (105, 407) on xpath=/html/body/div[3]/form/div/input
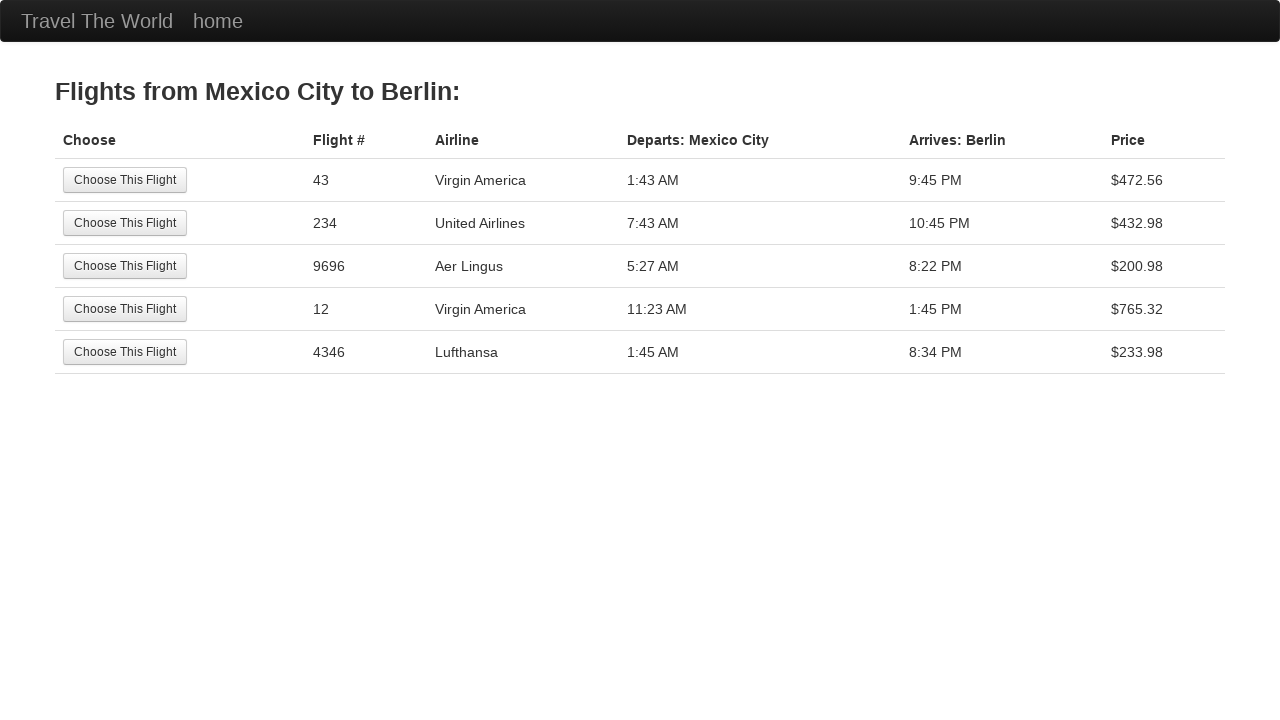

Selected first flight option at (125, 180) on xpath=/html/body/div[2]/table/tbody/tr[1]/td[1]/input
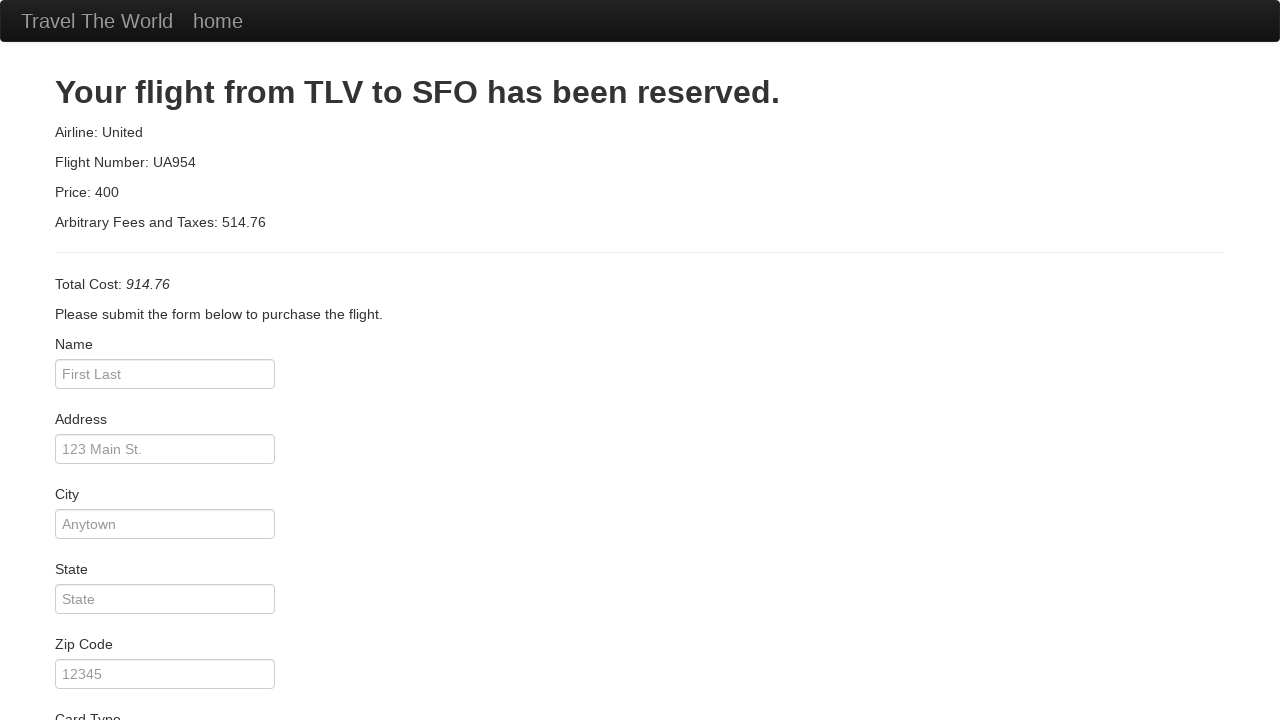

Entered passenger name 'John Smith' on #inputName
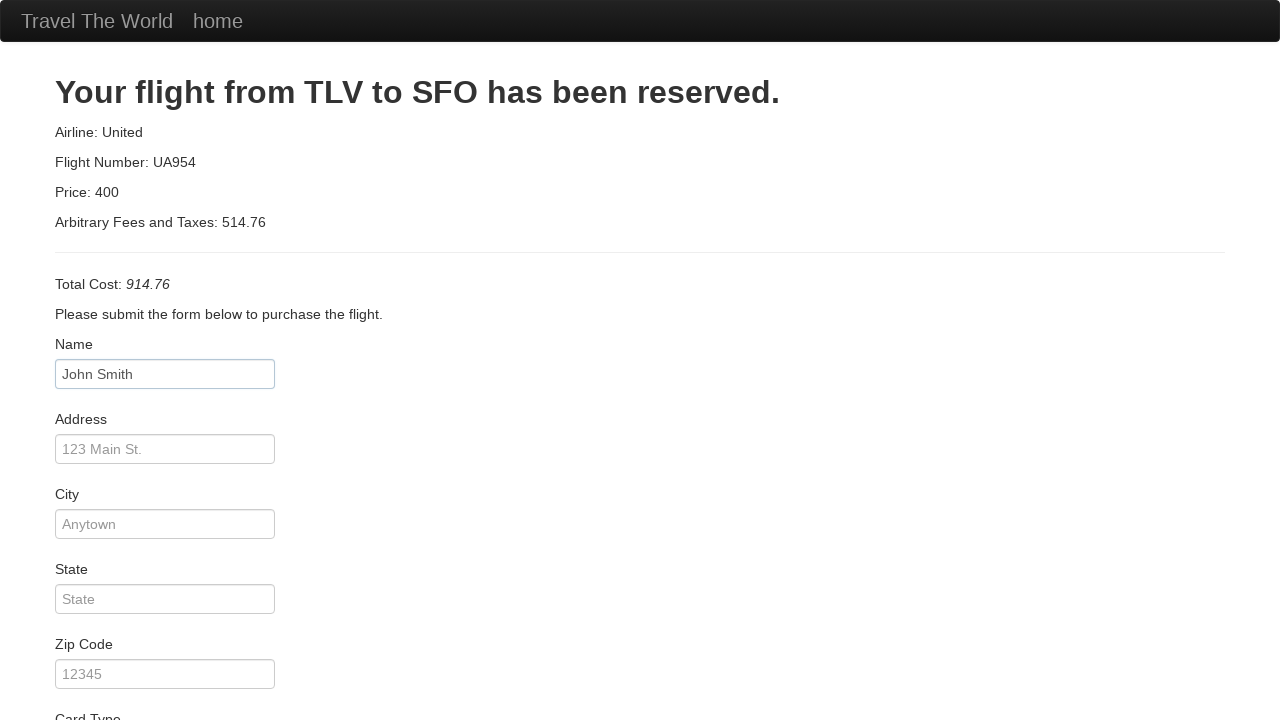

Entered address '123 Main Street' on #address
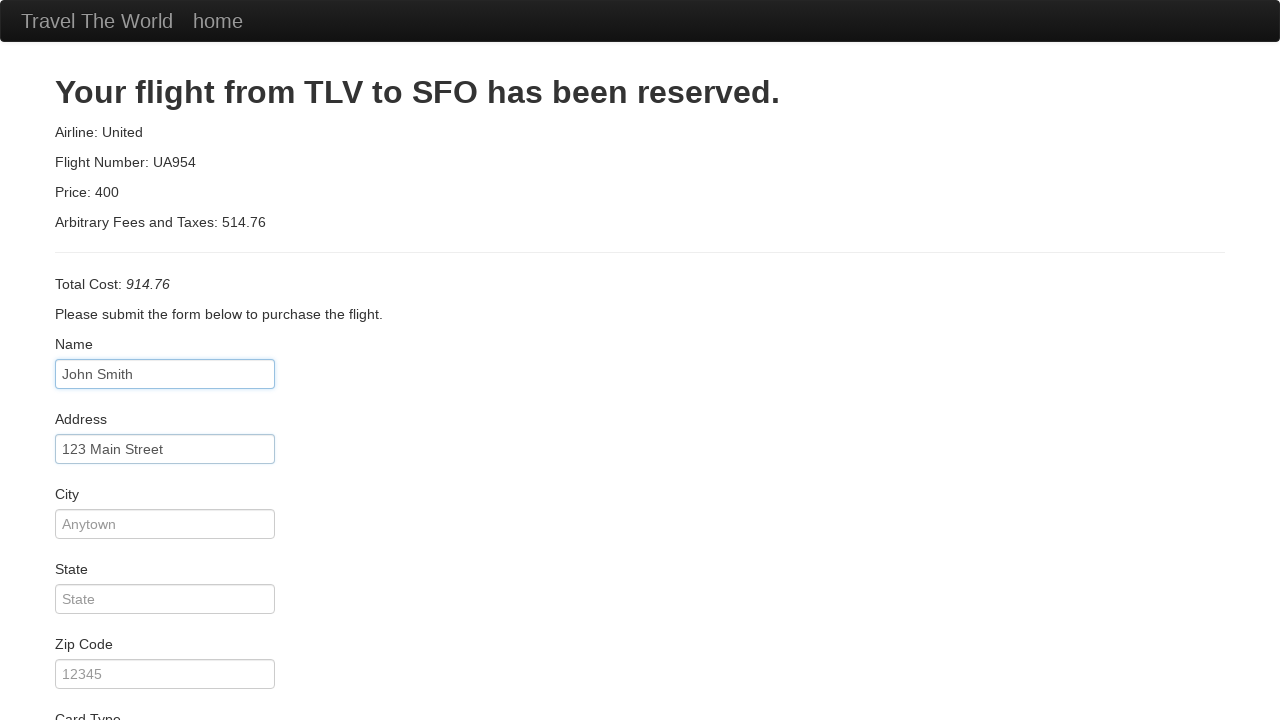

Entered city 'San Francisco' on #city
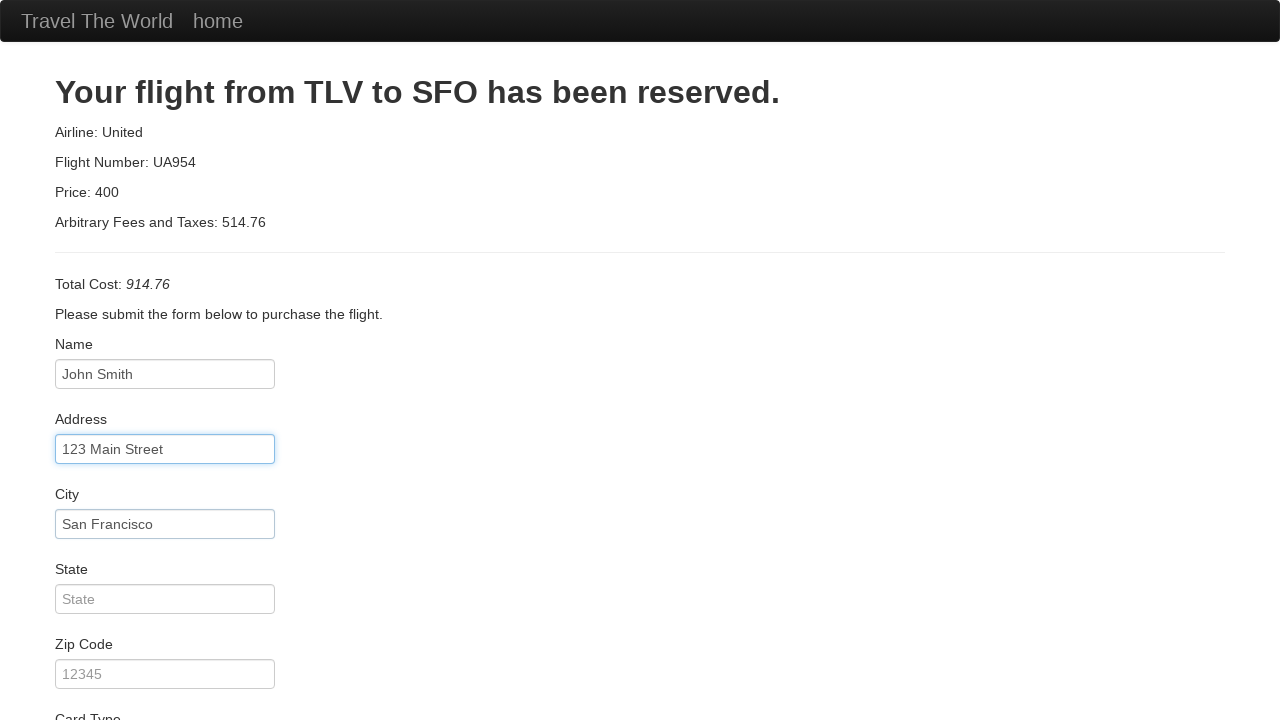

Entered state 'California' on #state
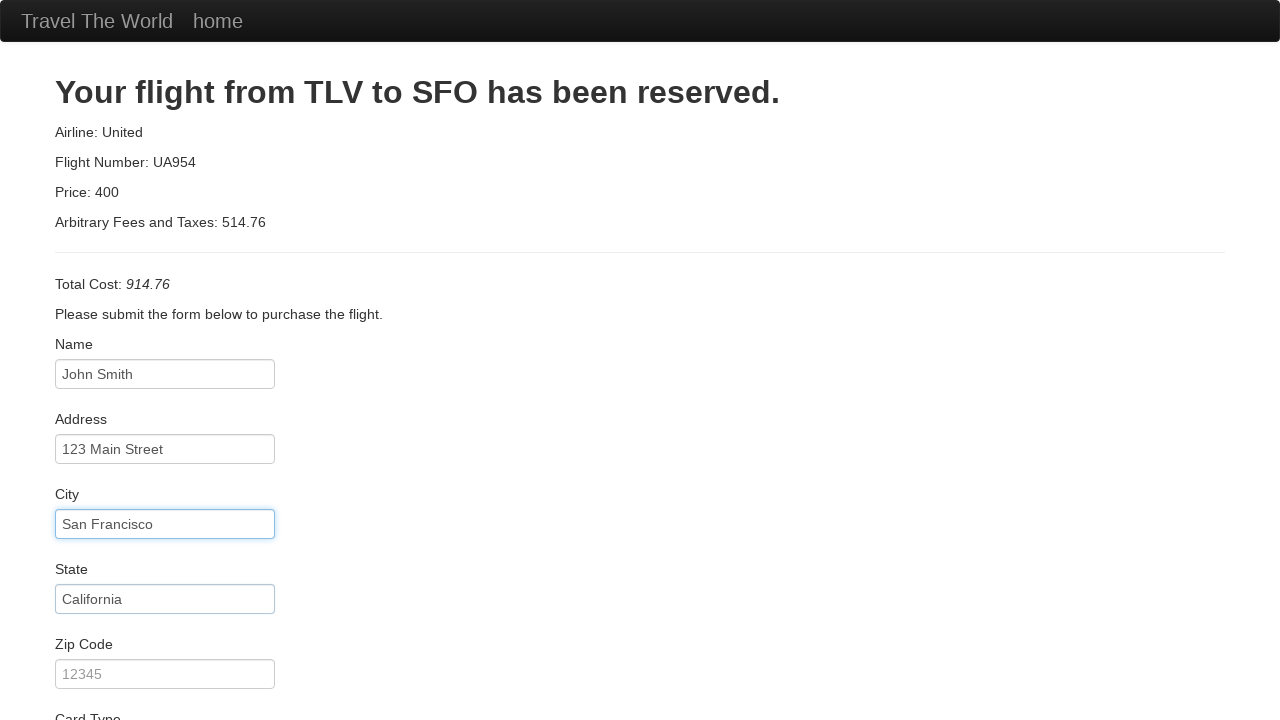

Entered zip code '94105' on #zipCode
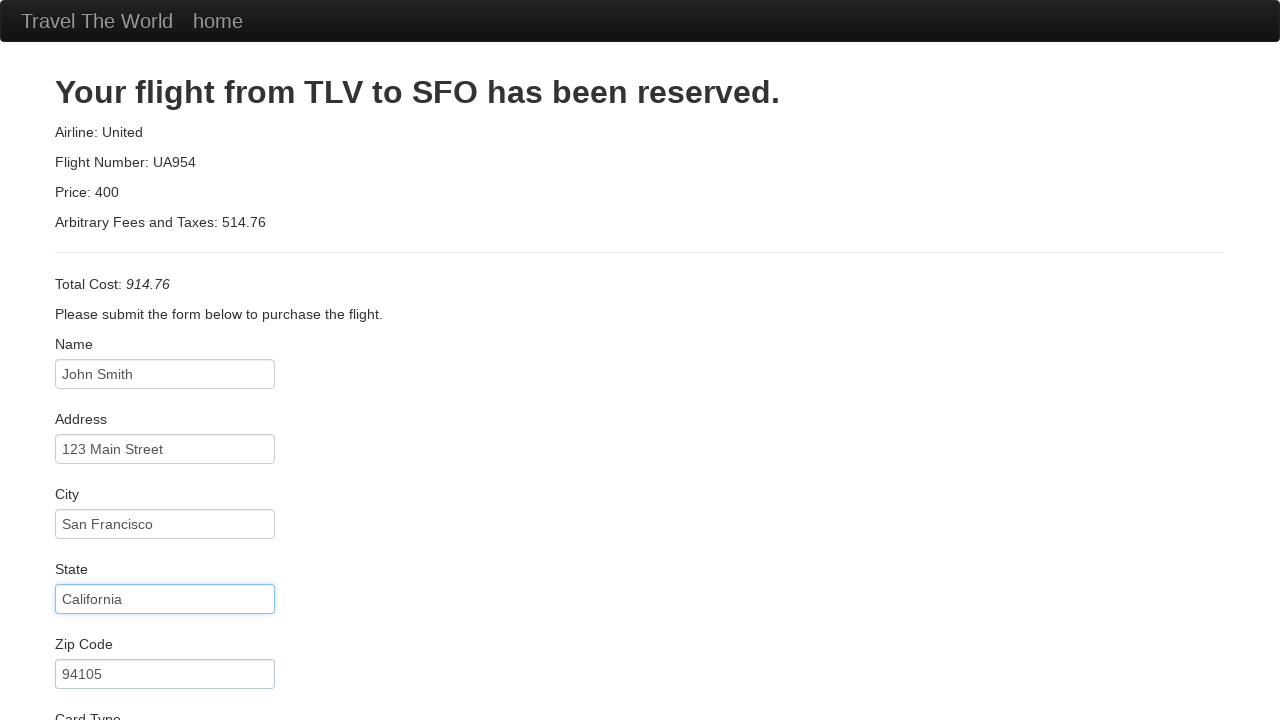

Selected Visa as card type on #cardType
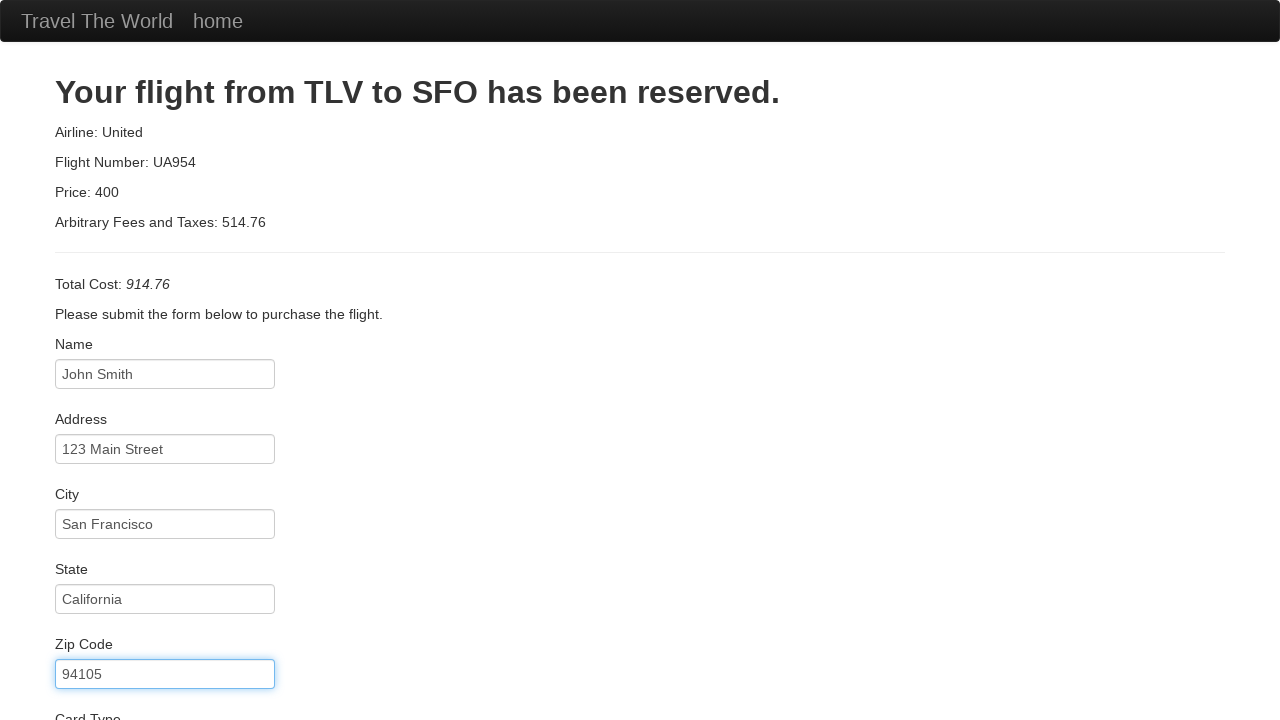

Entered credit card number on #creditCardNumber
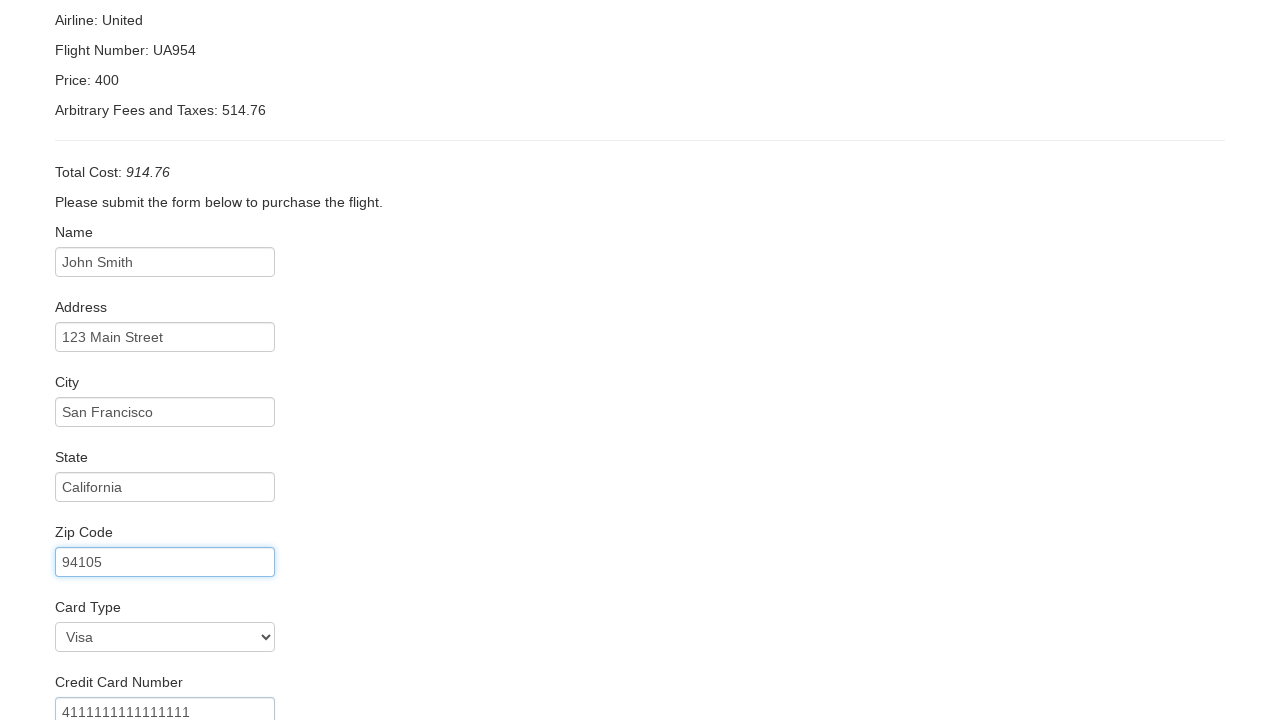

Entered credit card month '12' on #creditCardMonth
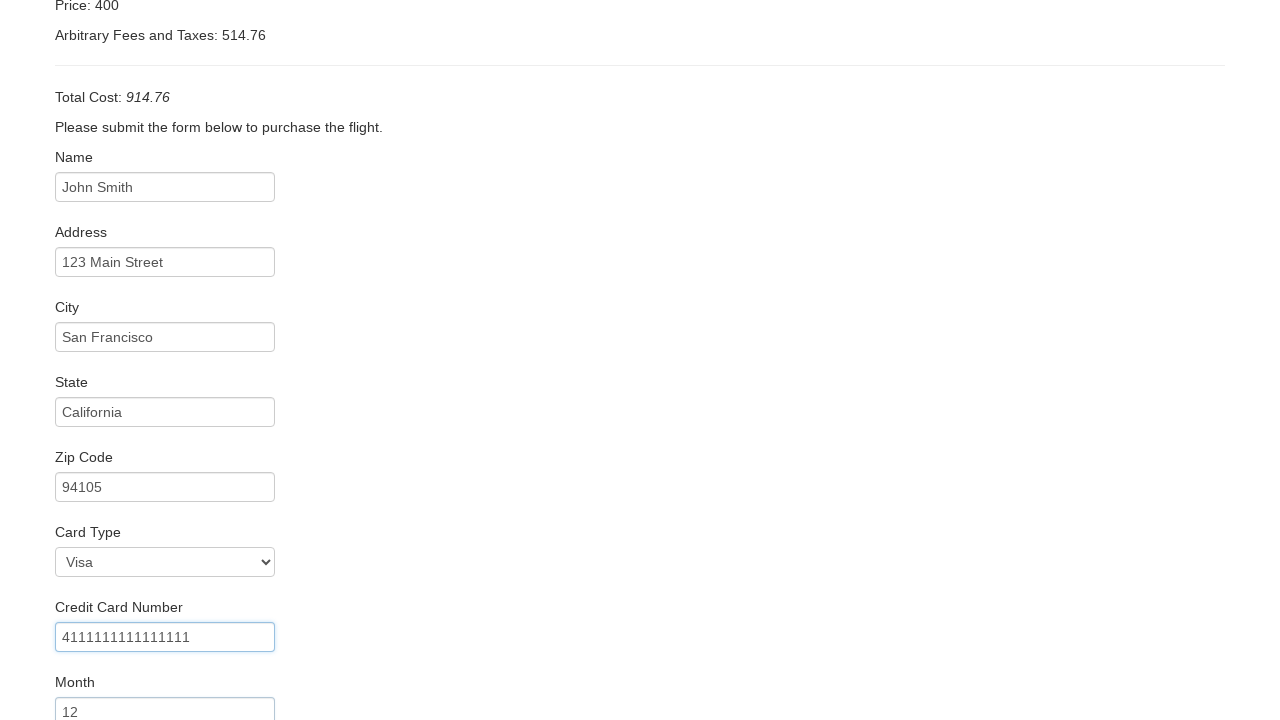

Entered credit card year '2025' on #creditCardYear
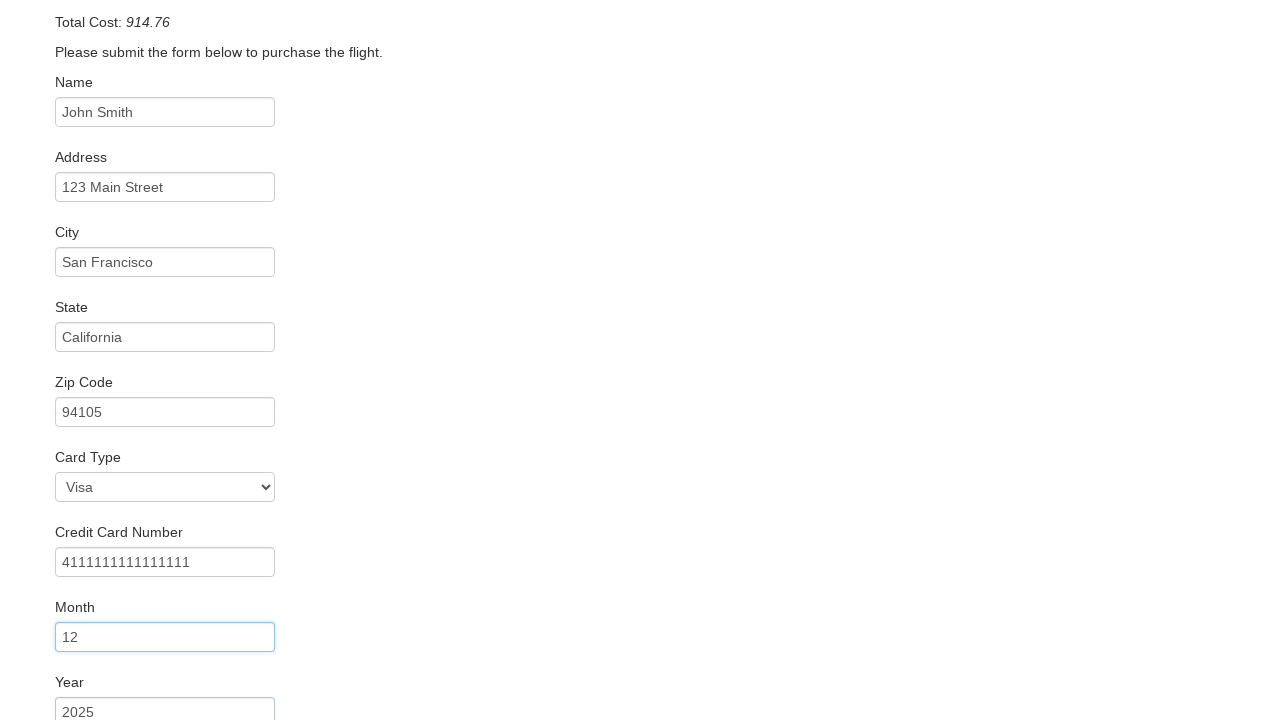

Entered name on card 'John Smith' on #nameOnCard
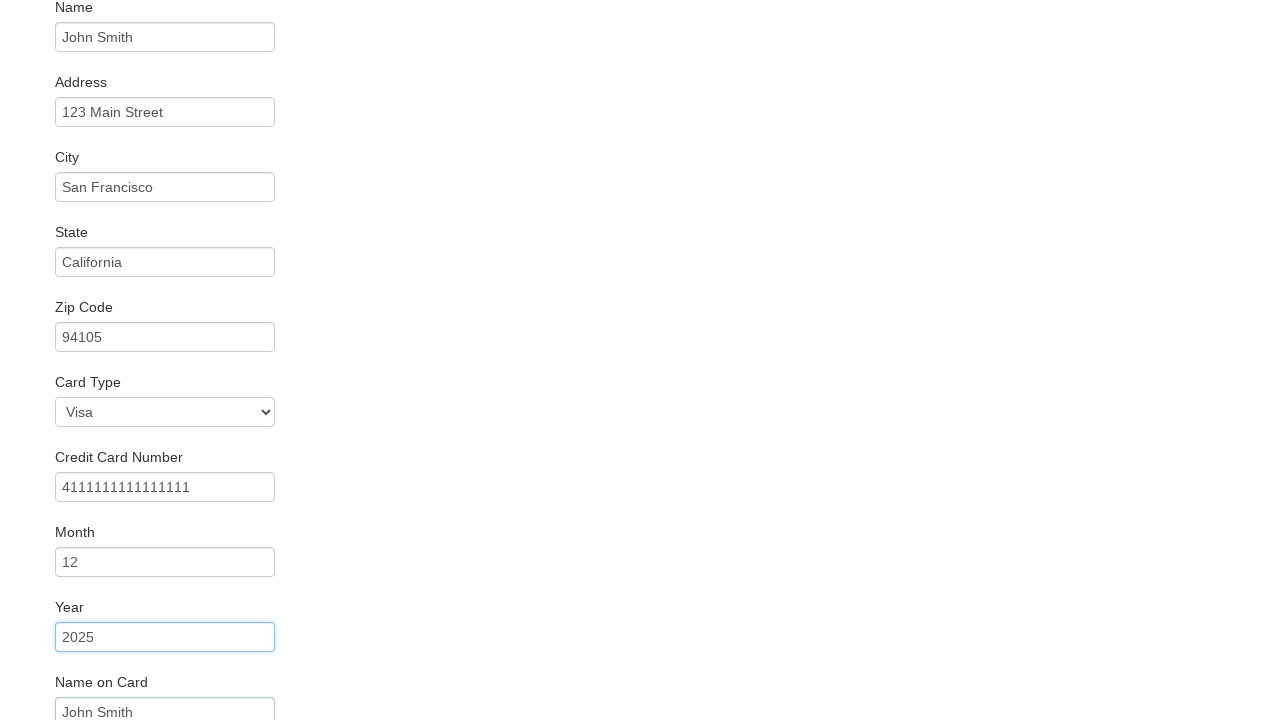

Checked Remember Me checkbox at (62, 656) on #rememberMe
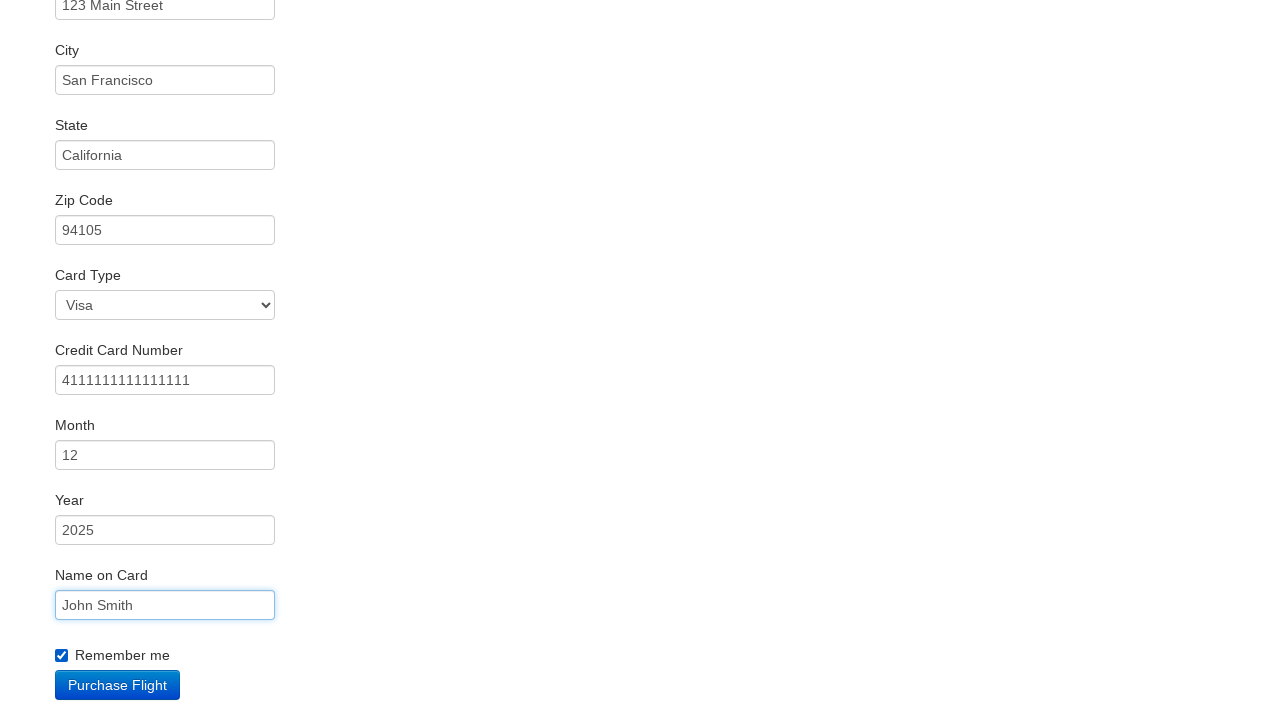

Clicked Purchase Flight button to complete booking at (118, 685) on xpath=/html/body/div[2]/form/div[11]/div/input
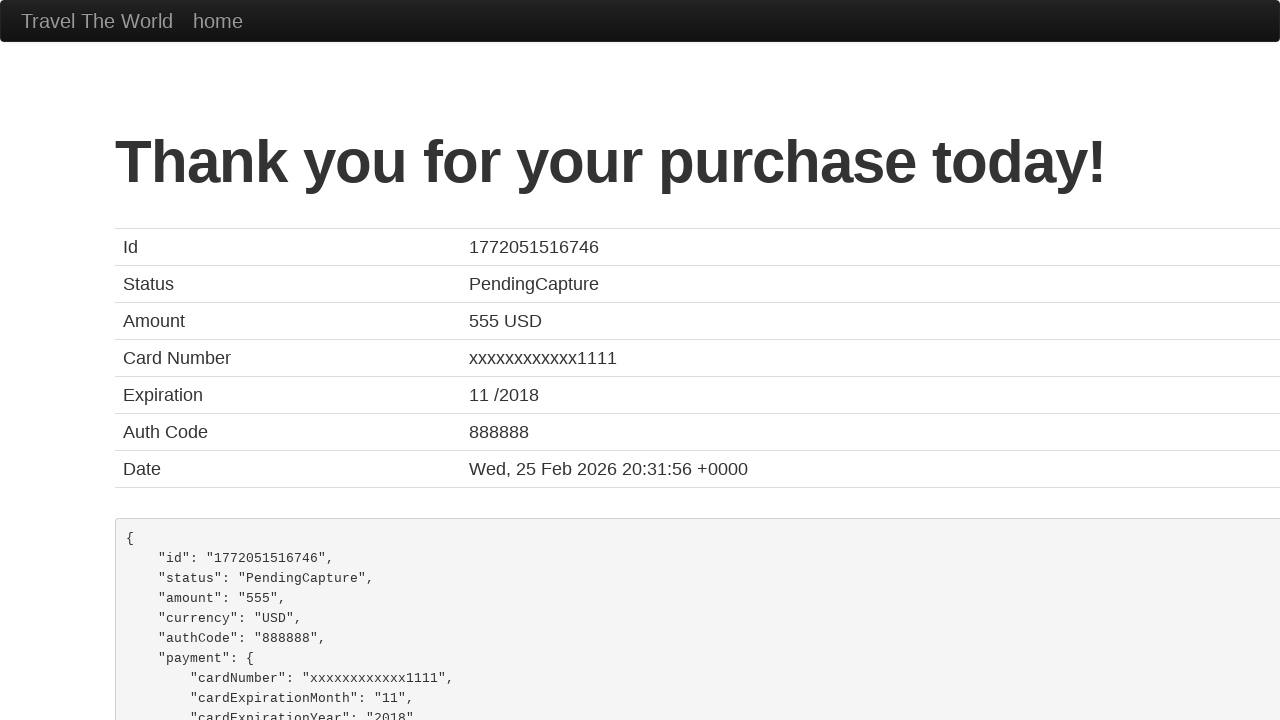

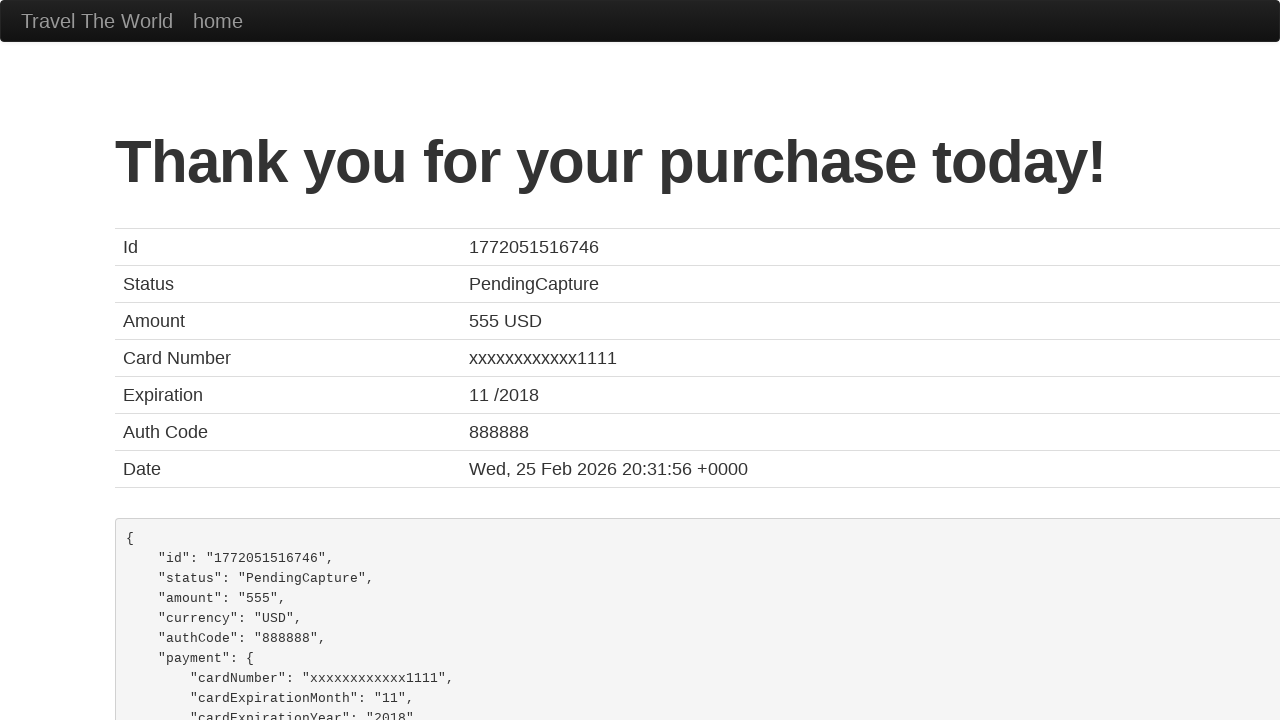